Navigates to the India Votes election results page and verifies that the party-wise data table loads correctly

Starting URL: https://www.indiavotes.com/pc/party_list/0/17

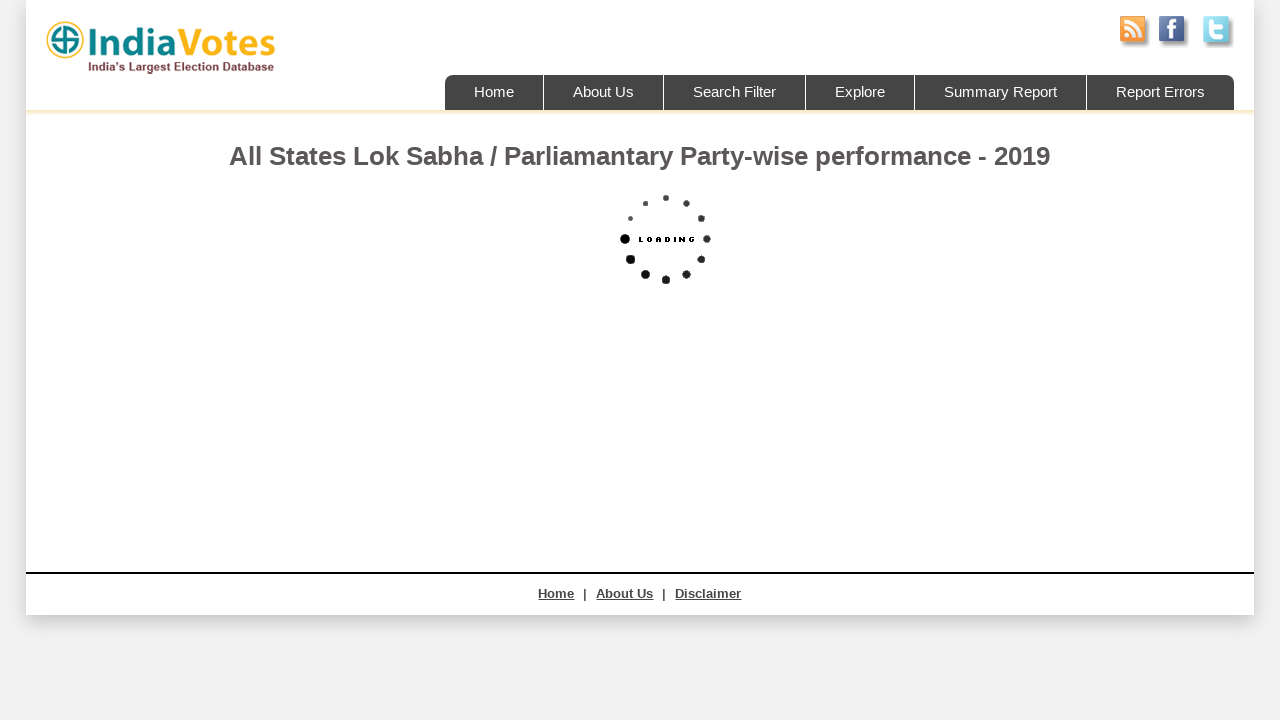

Waited for party-wise data table wrapper to load
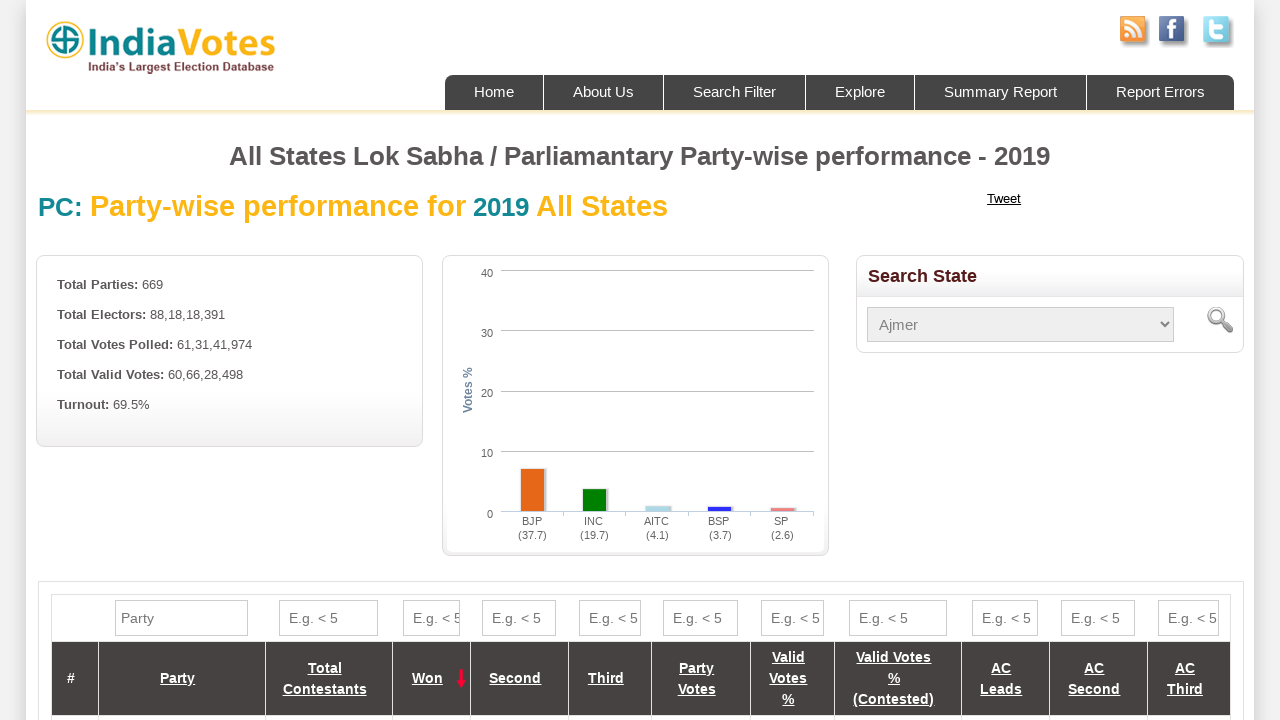

Verified that party-wise data table rows are present
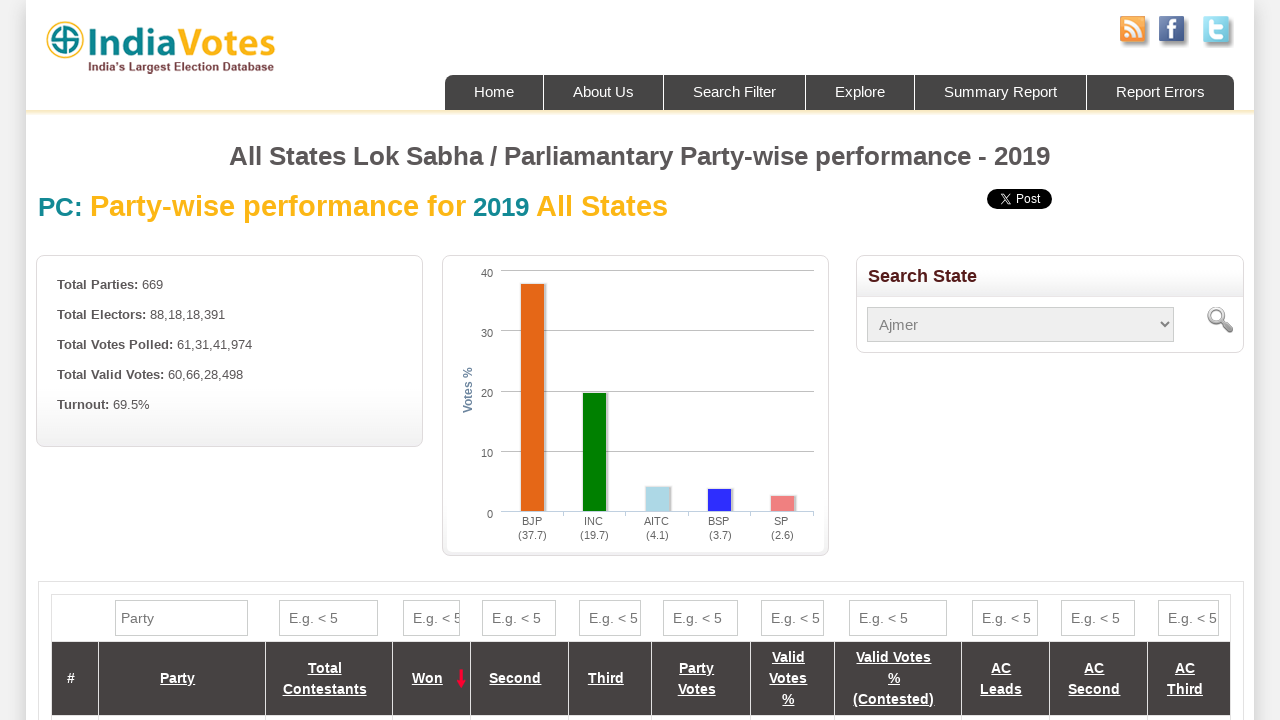

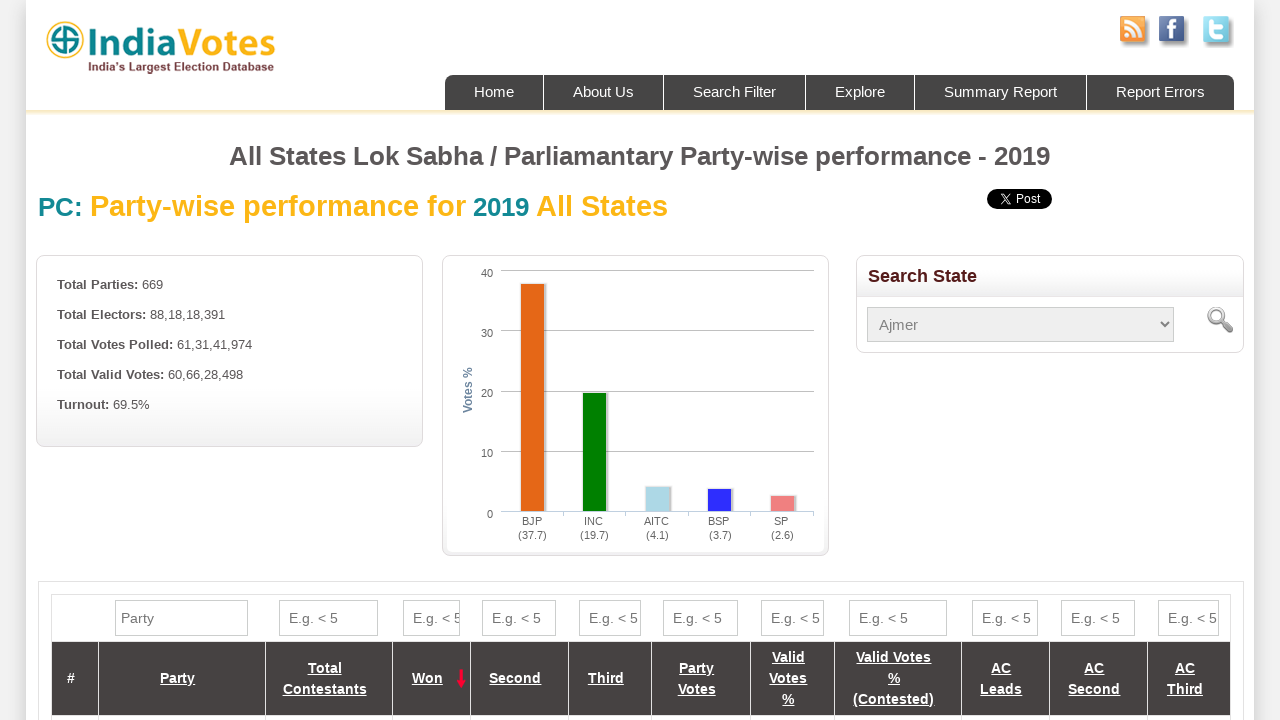